Tests opening the education and events calendar by clicking on the calendar button

Starting URL: https://tobeto.com/

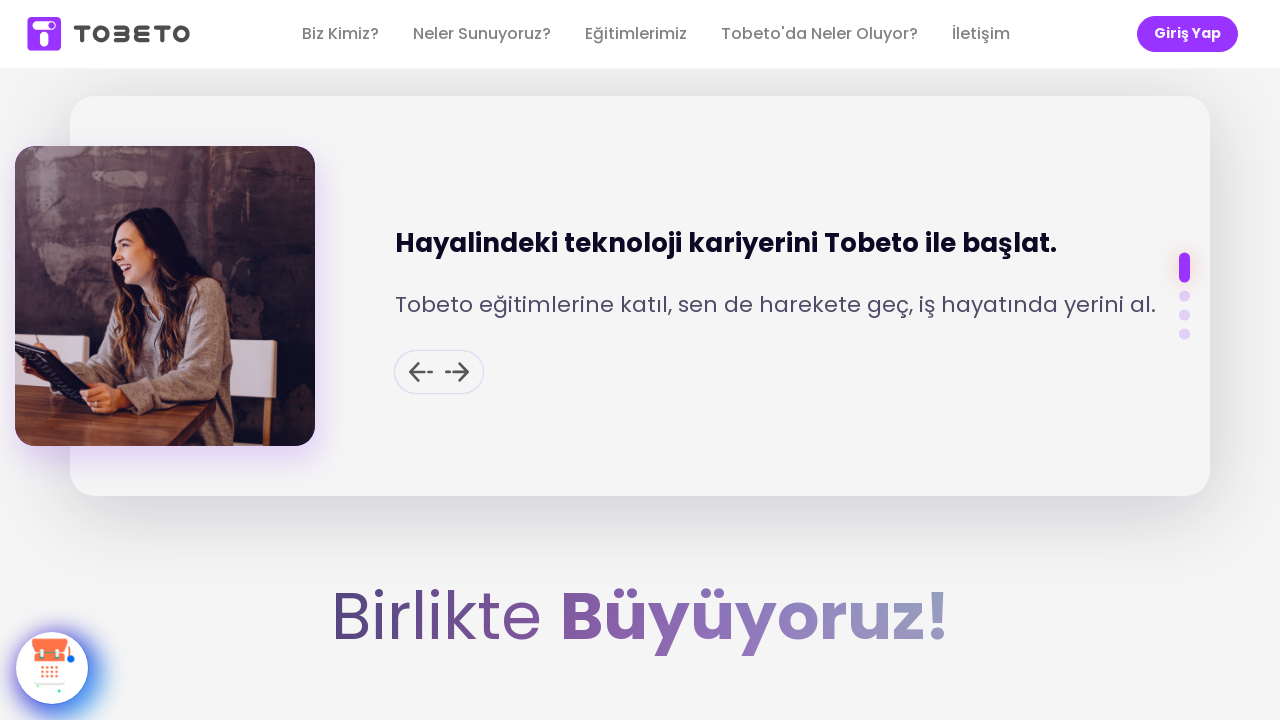

Calendar button became visible
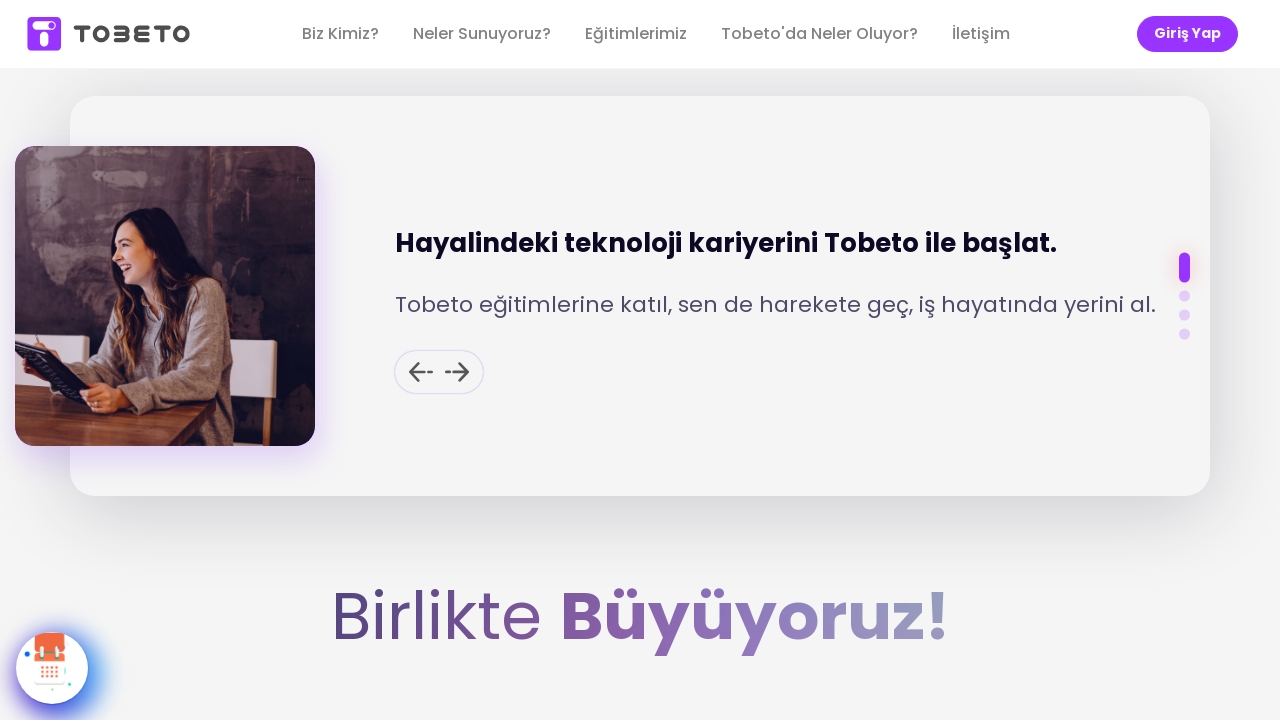

Clicked calendar button to open education and events calendar at (52, 668) on .calendar-btn
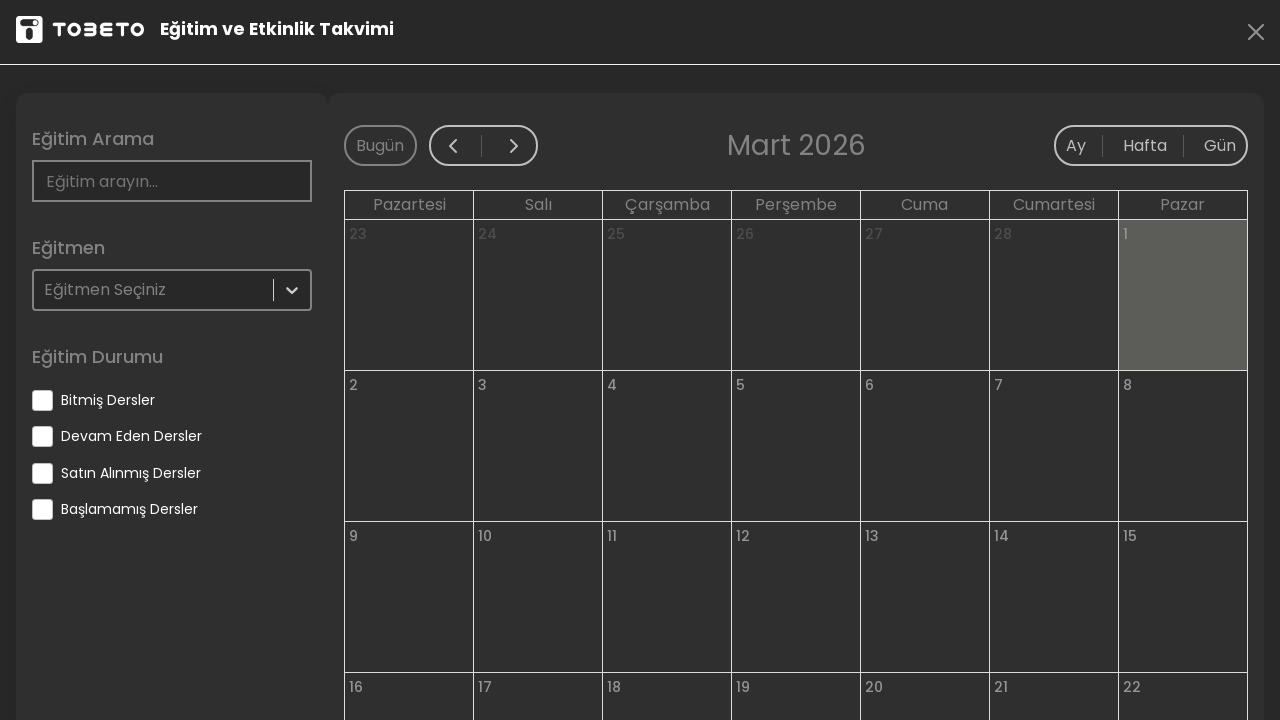

Waited for calendar modal to load
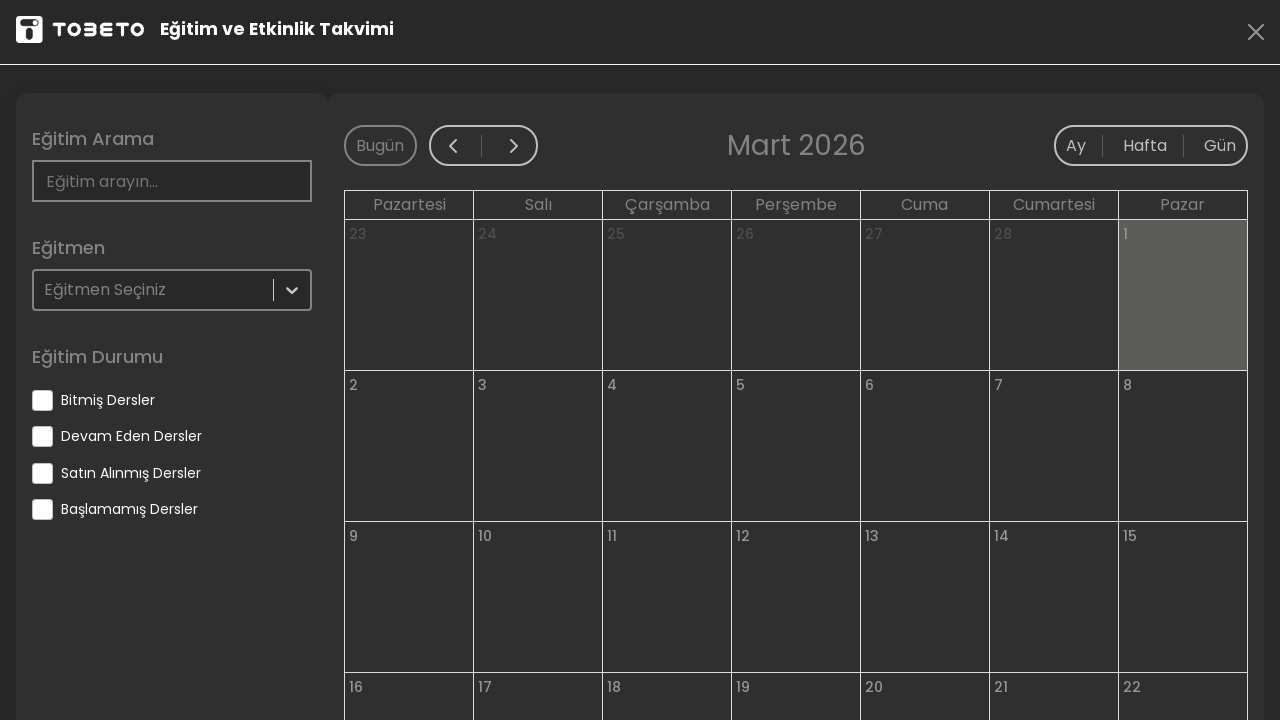

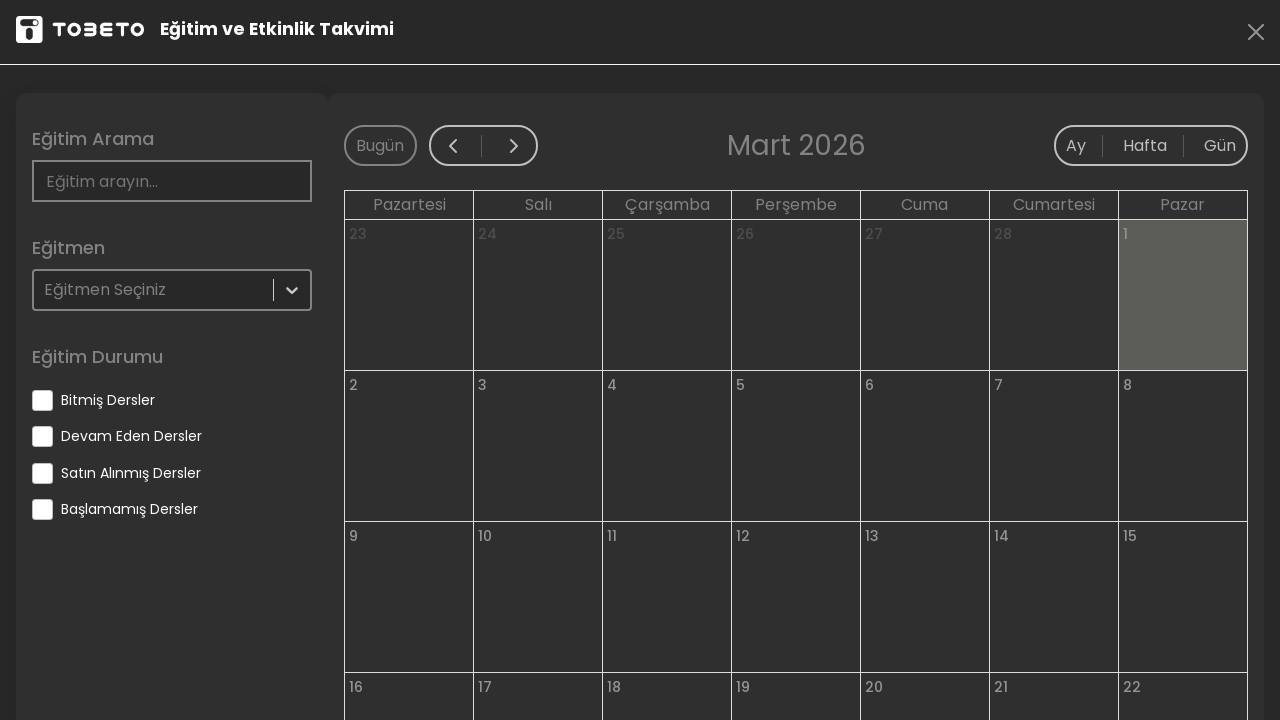